Tests dynamic page loading by clicking on Example 7 link and waiting for the page title to change to "Dynamic title", then verifying a done message is displayed

Starting URL: https://practice.cydeo.com/dynamic_loading

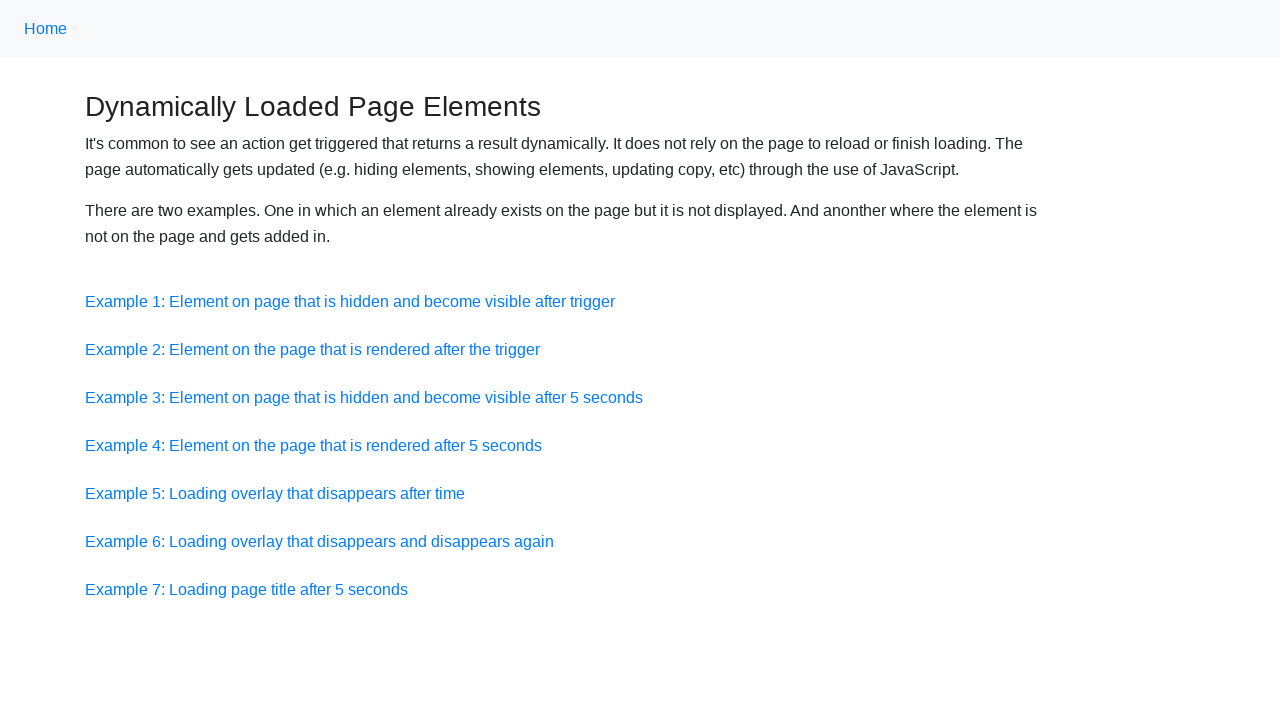

Clicked on Example 7 link at (246, 589) on a:has-text('Example 7')
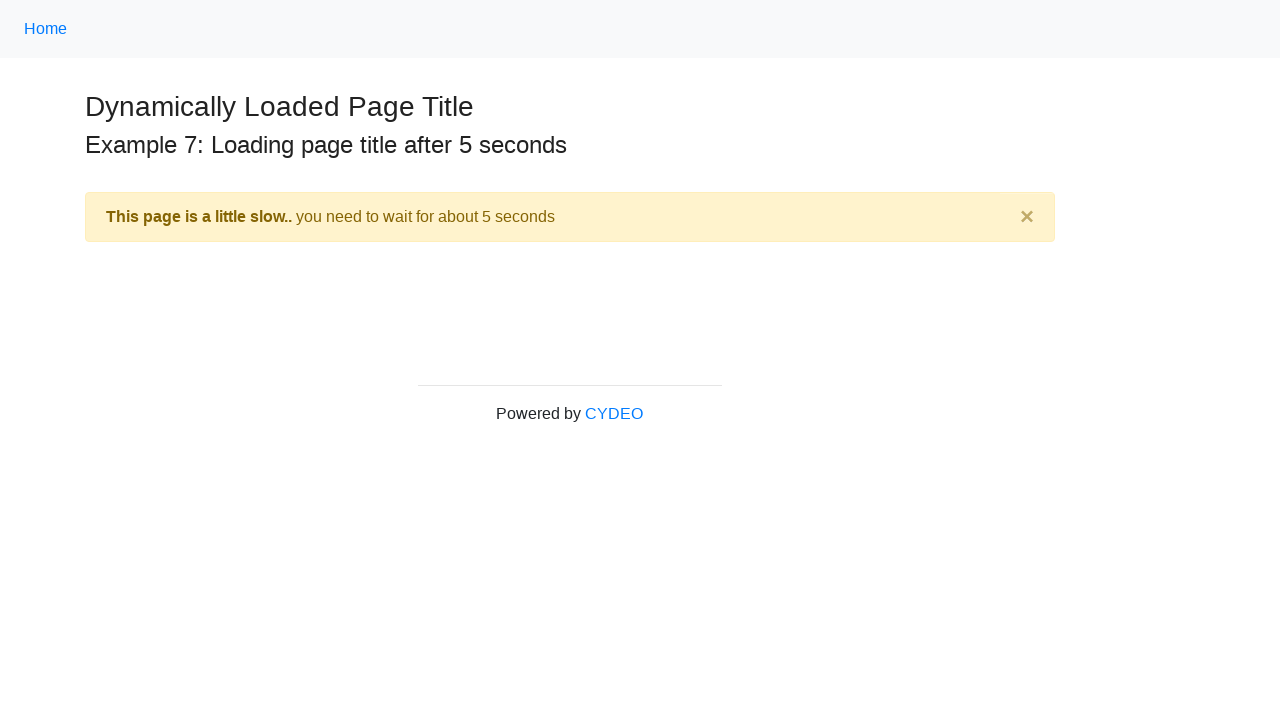

Waited for page title to change to 'Dynamic title'
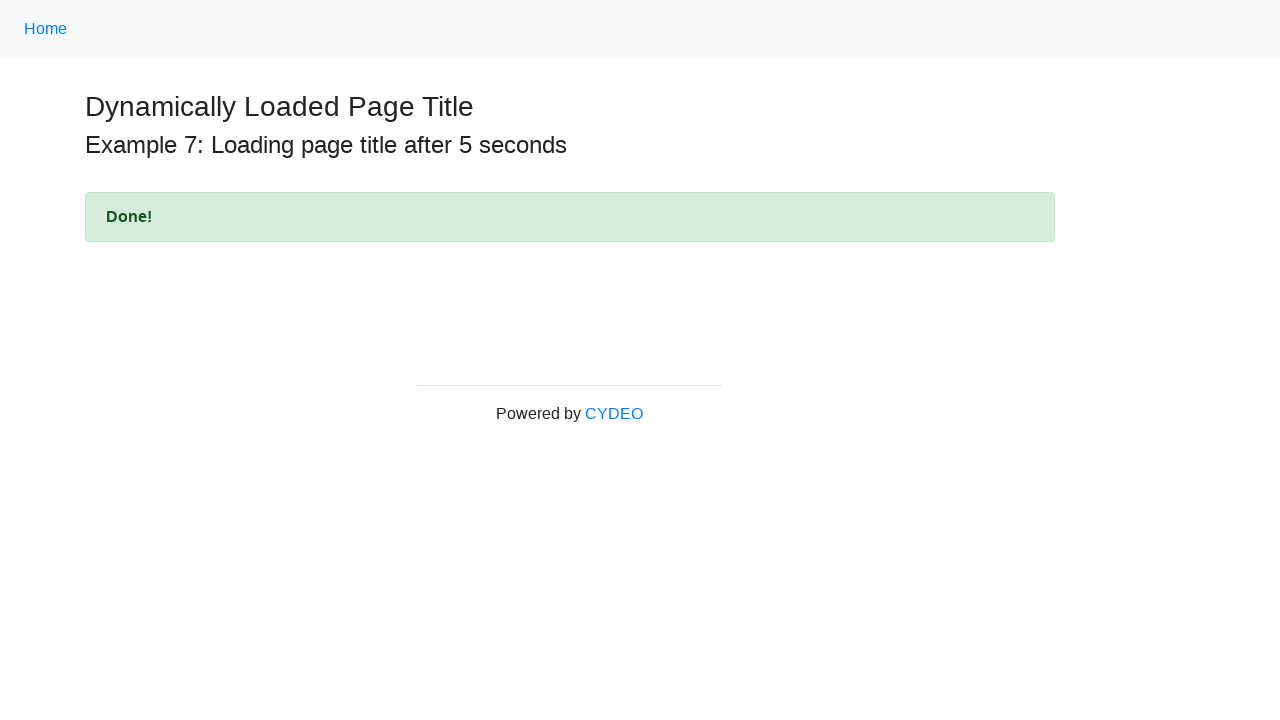

Verified done message is displayed in alert element
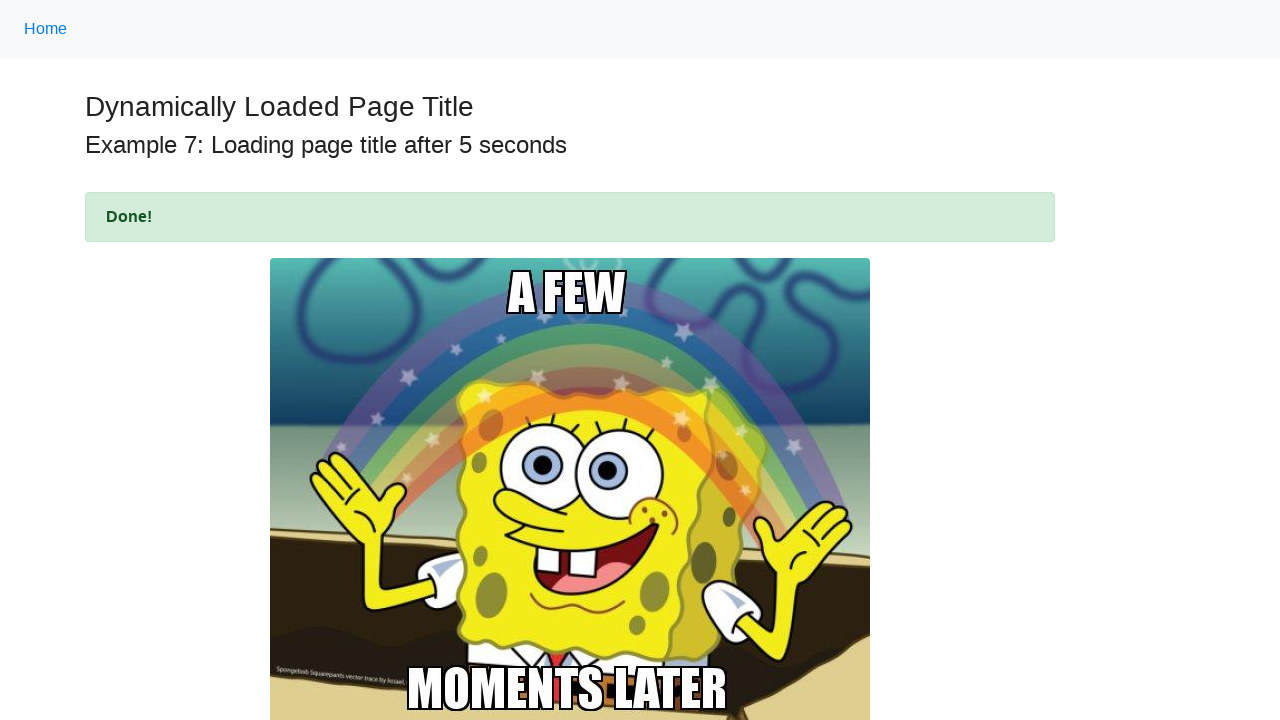

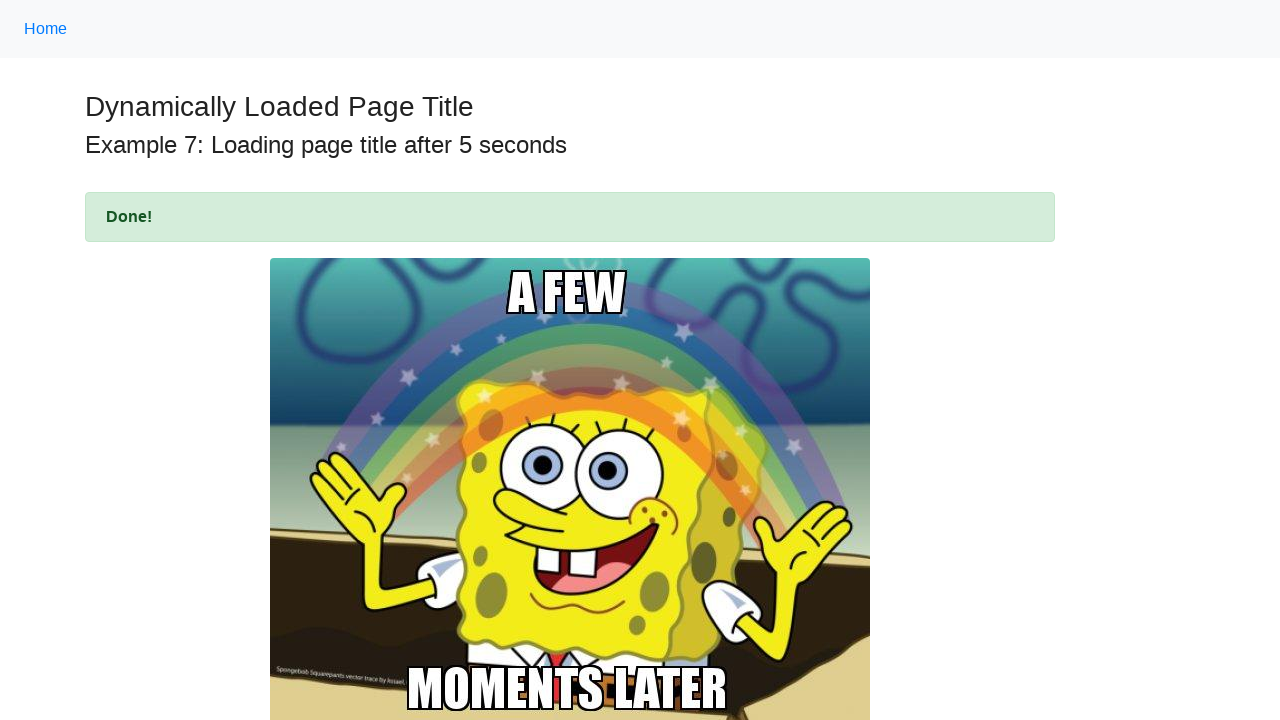